Verifies homepage spotlights and "Join Us" link are present, then clicks the Join Us link

Starting URL: https://anthonb711.github.io/cse270-teton/

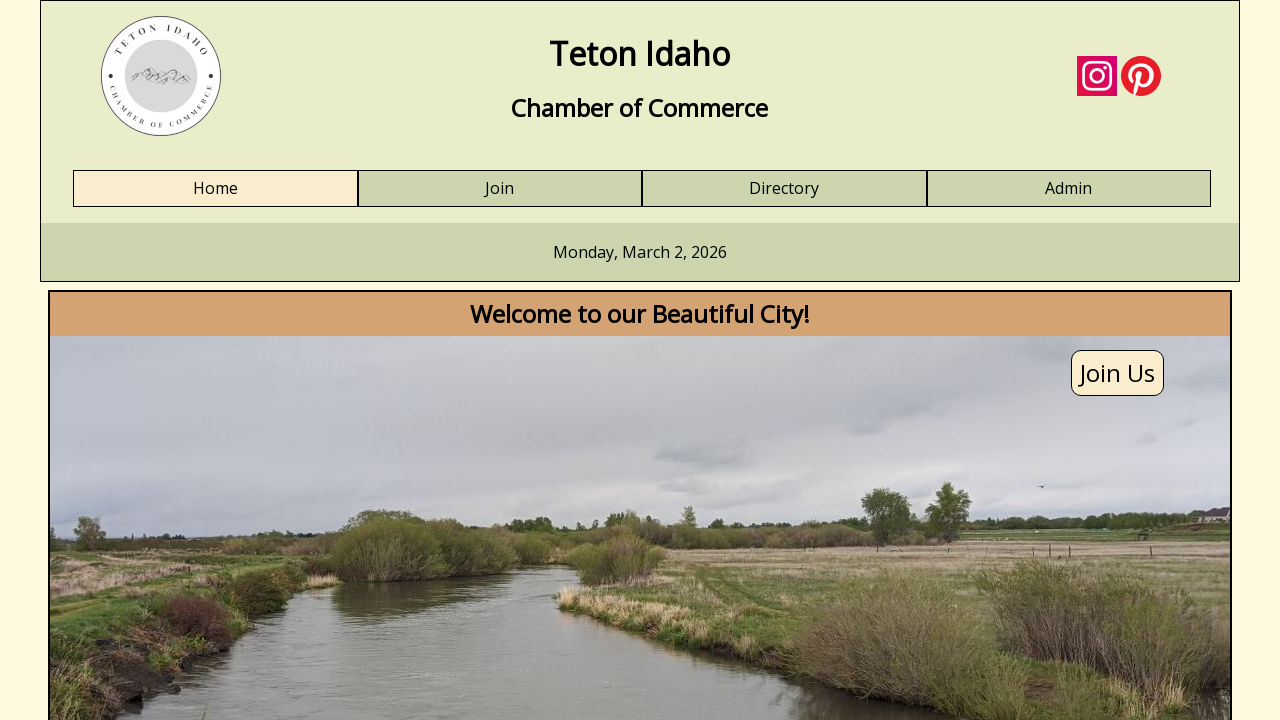

Set viewport size to 1659x1085
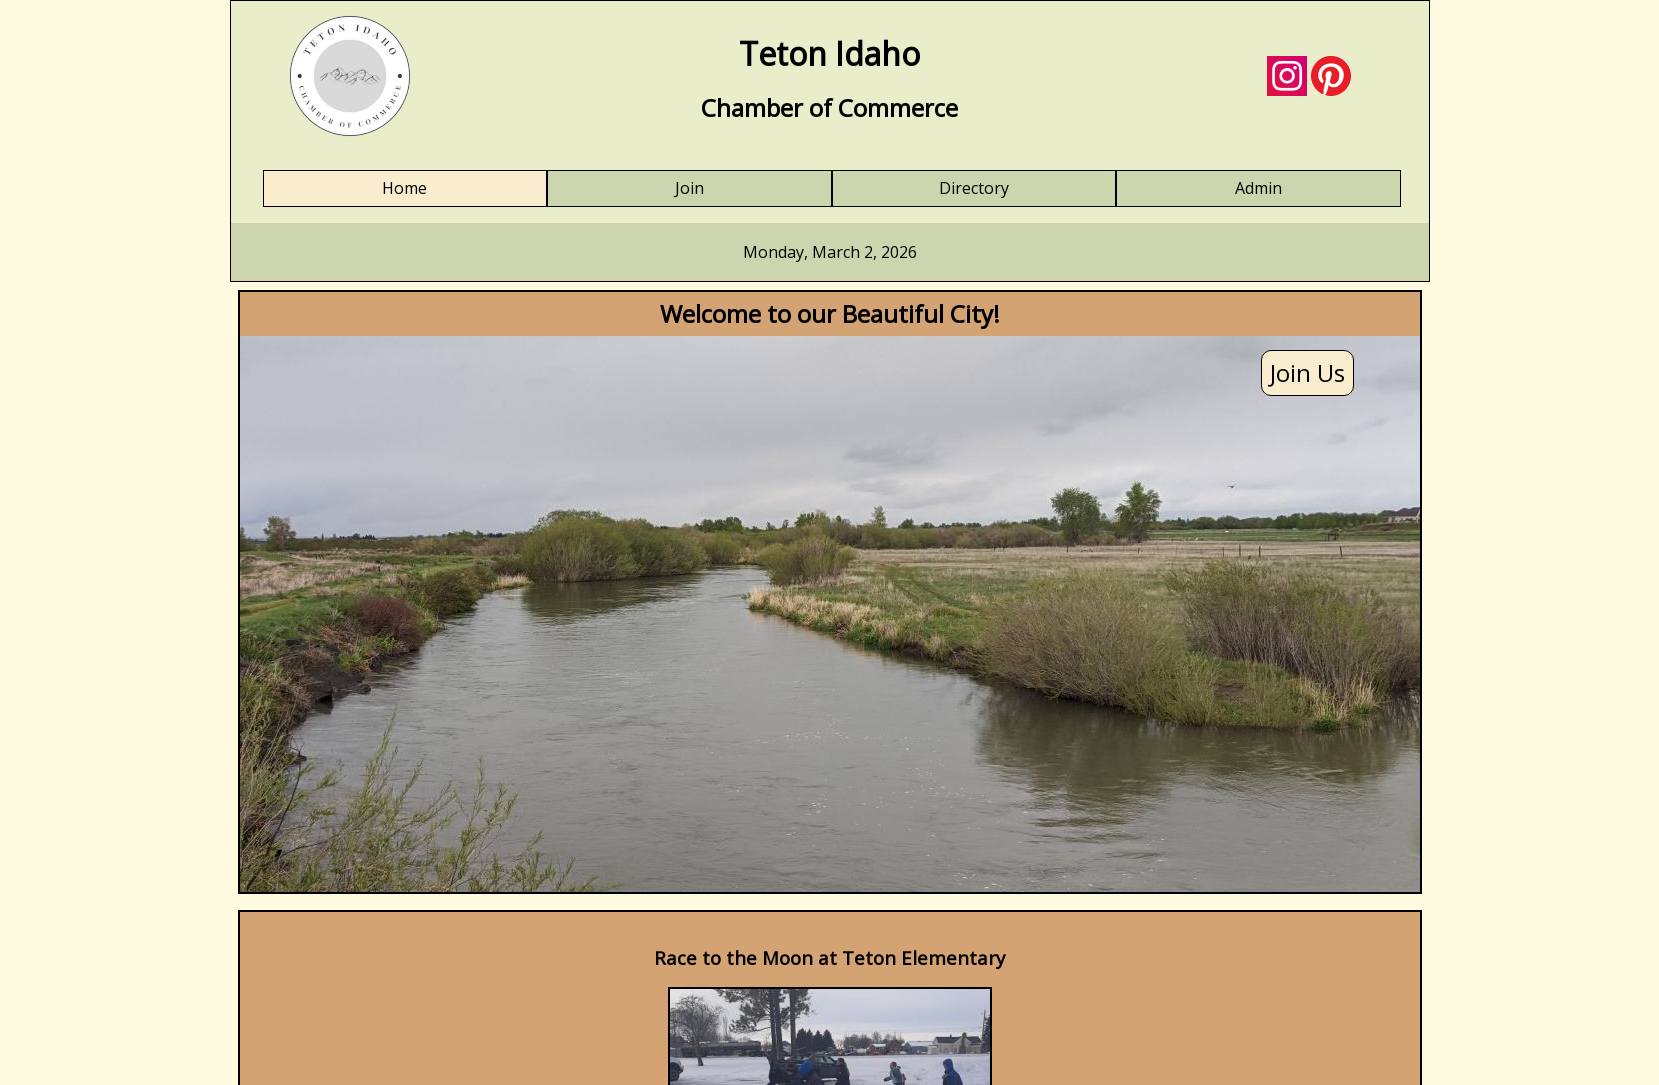

Verified spotlight1 element is present on homepage
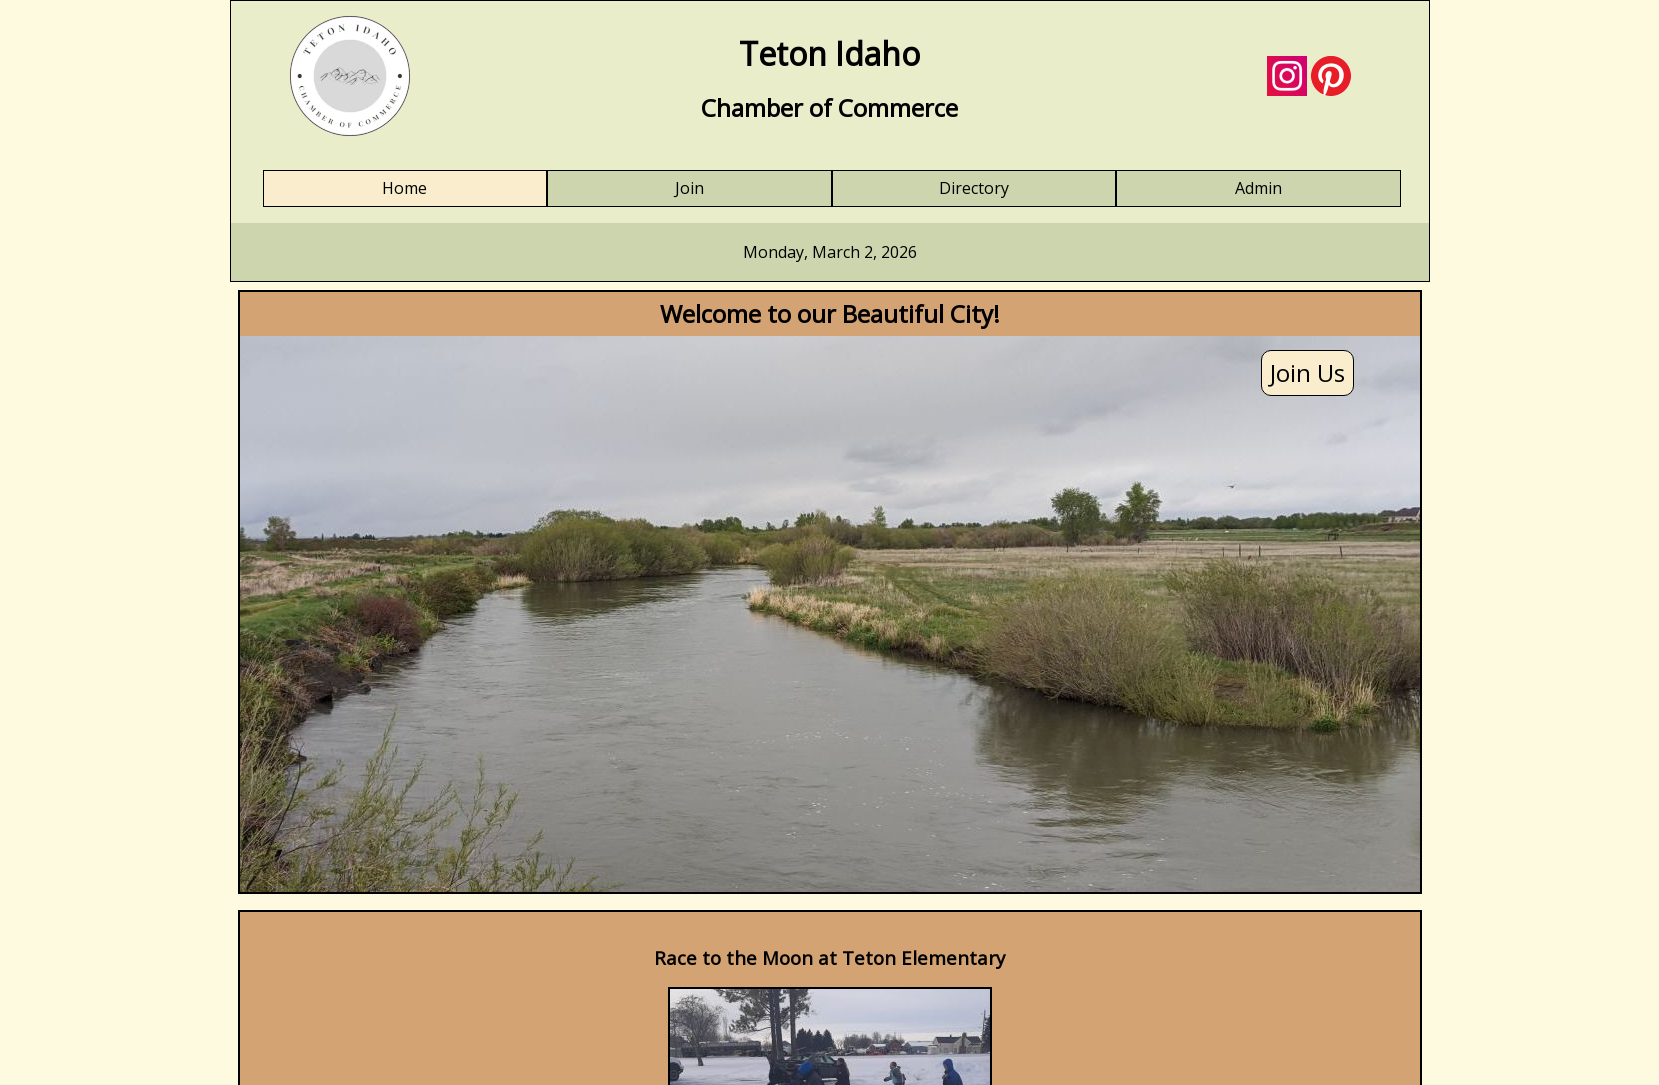

Verified spotlight2 element is present on homepage
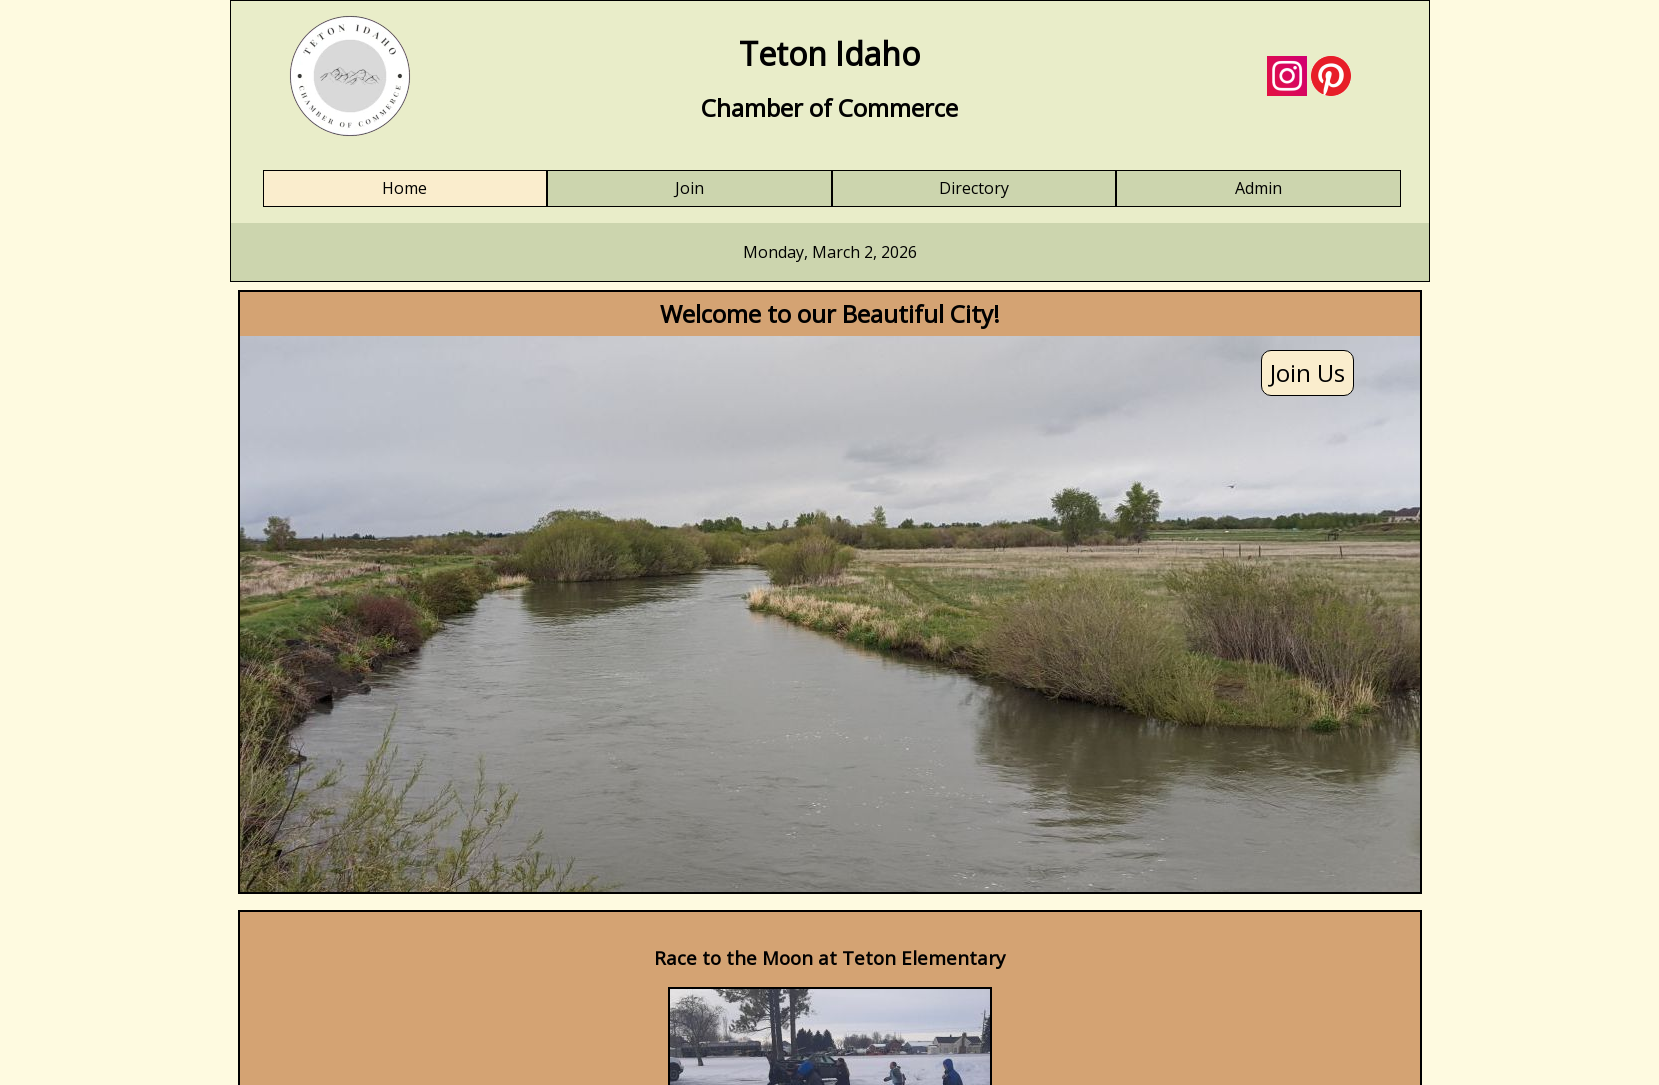

Verified 'Join Us' link is present on homepage
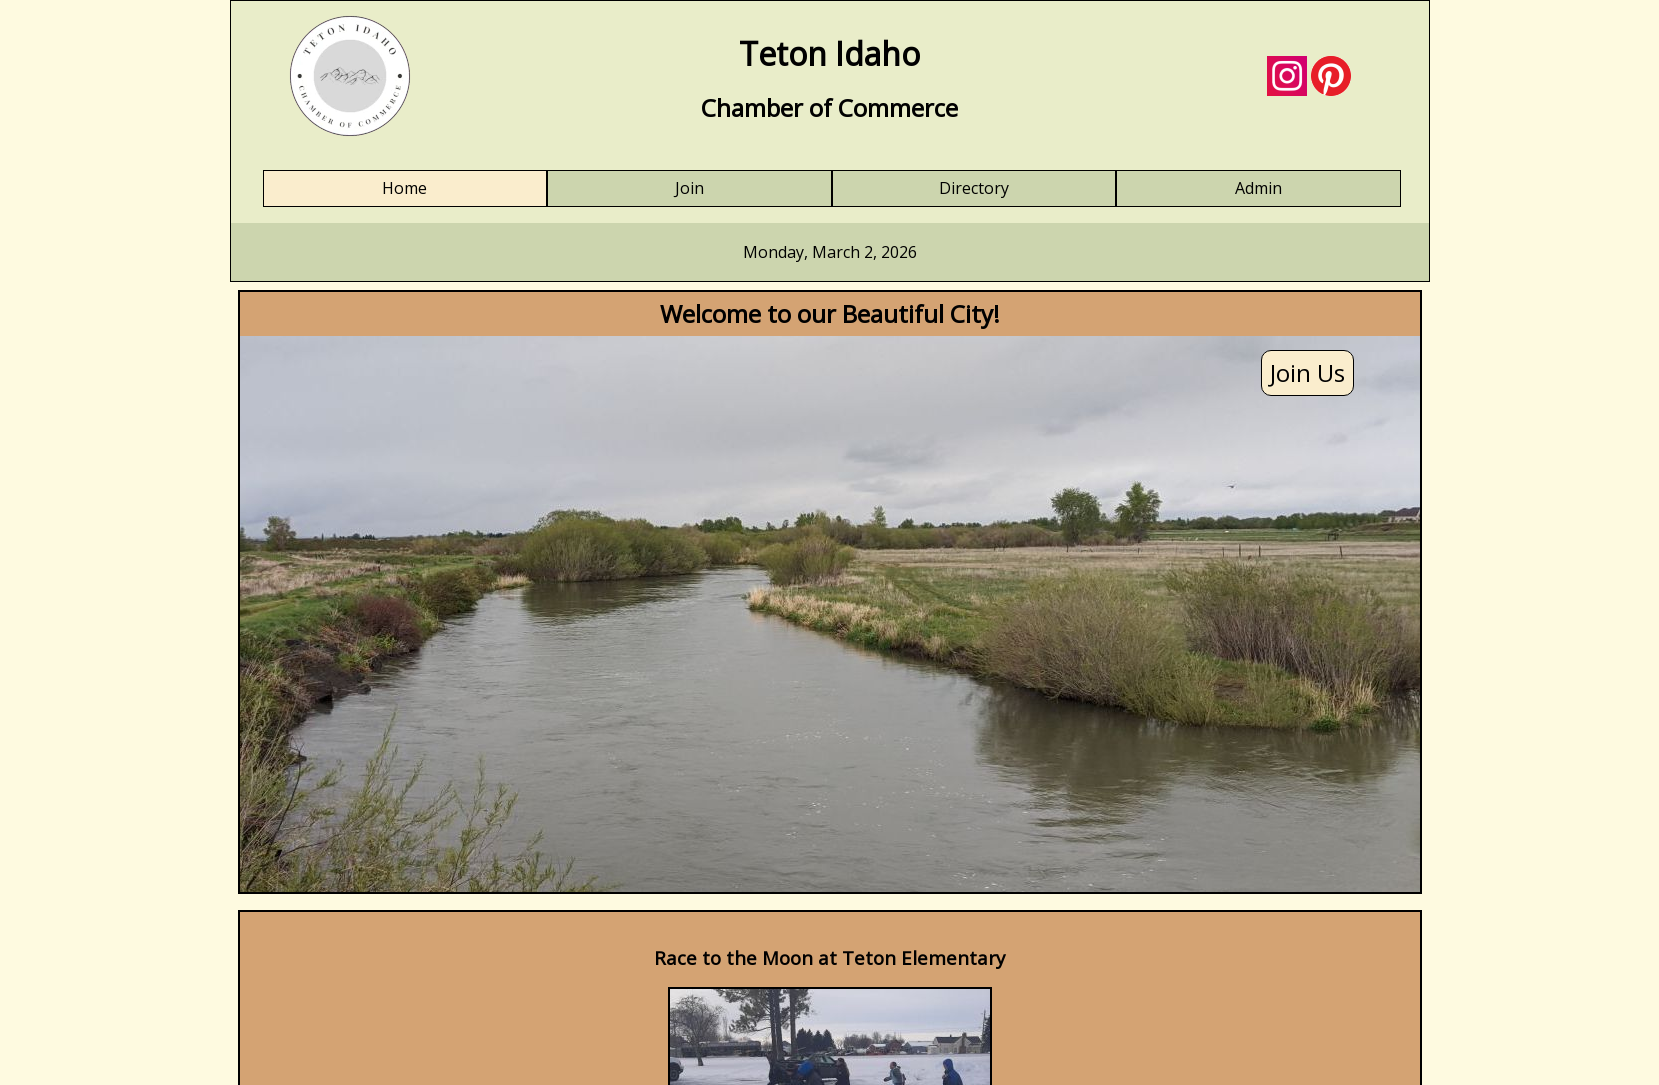

Clicked 'Join Us' link at (1307, 373) on text=Join Us
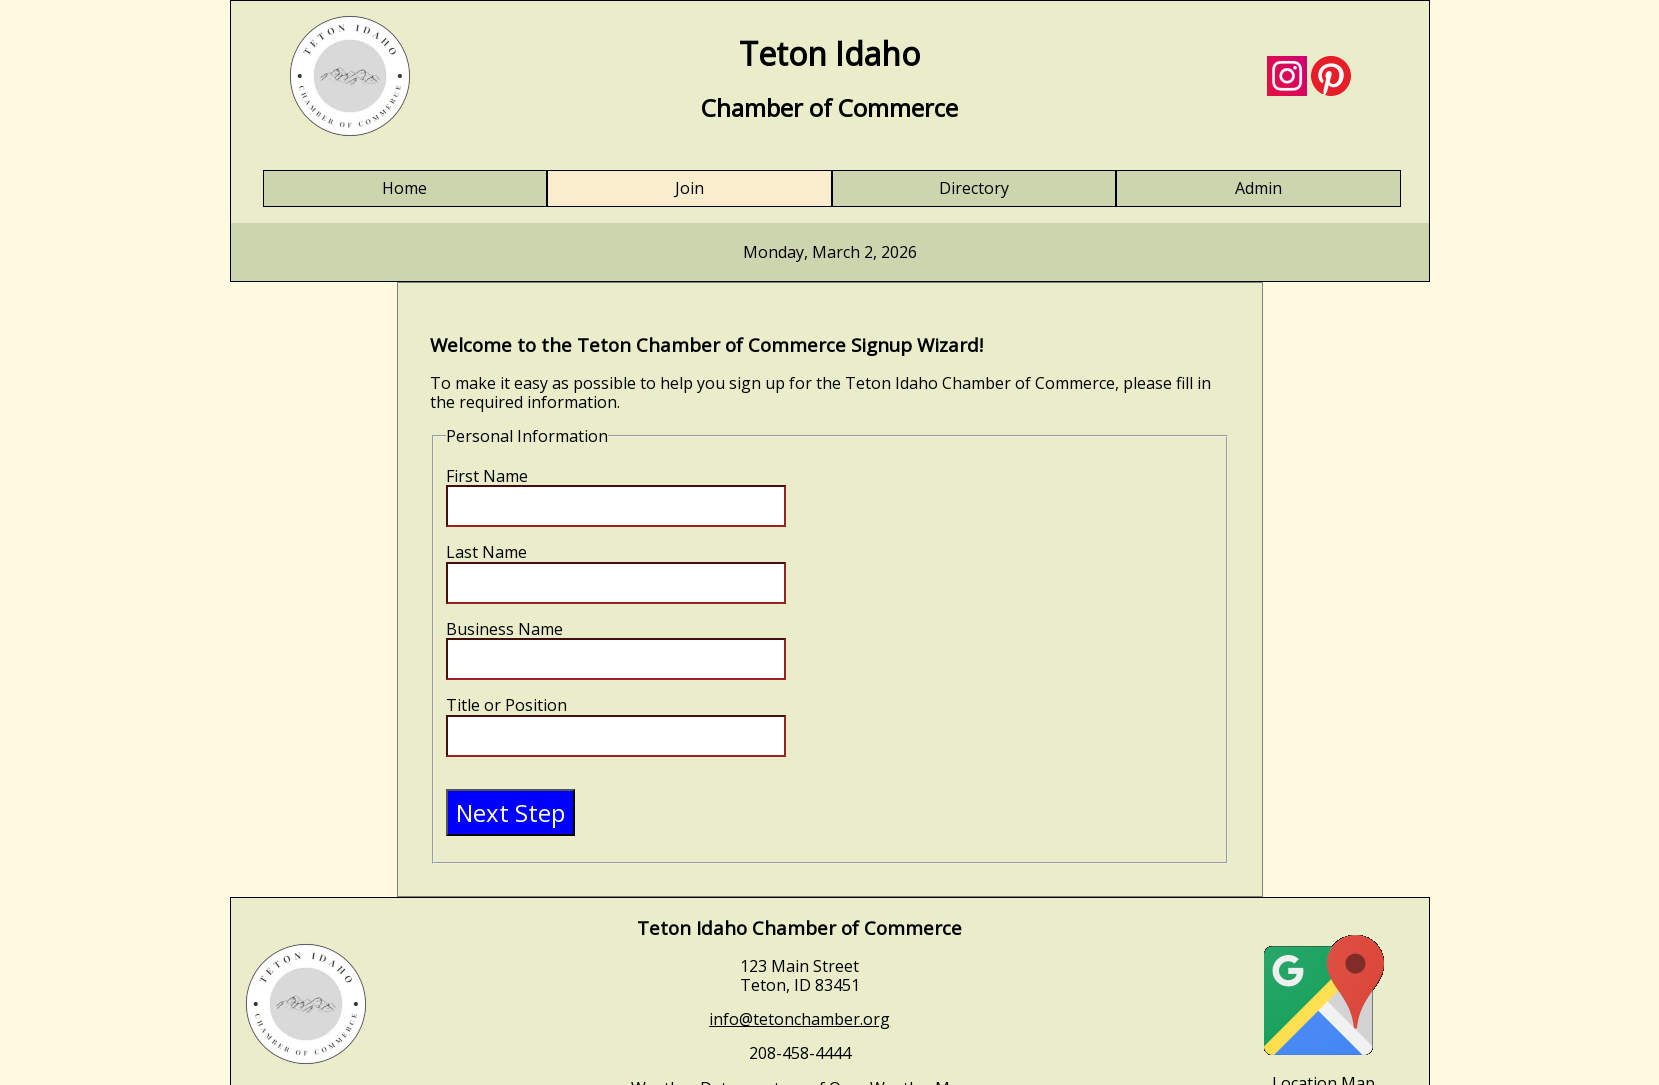

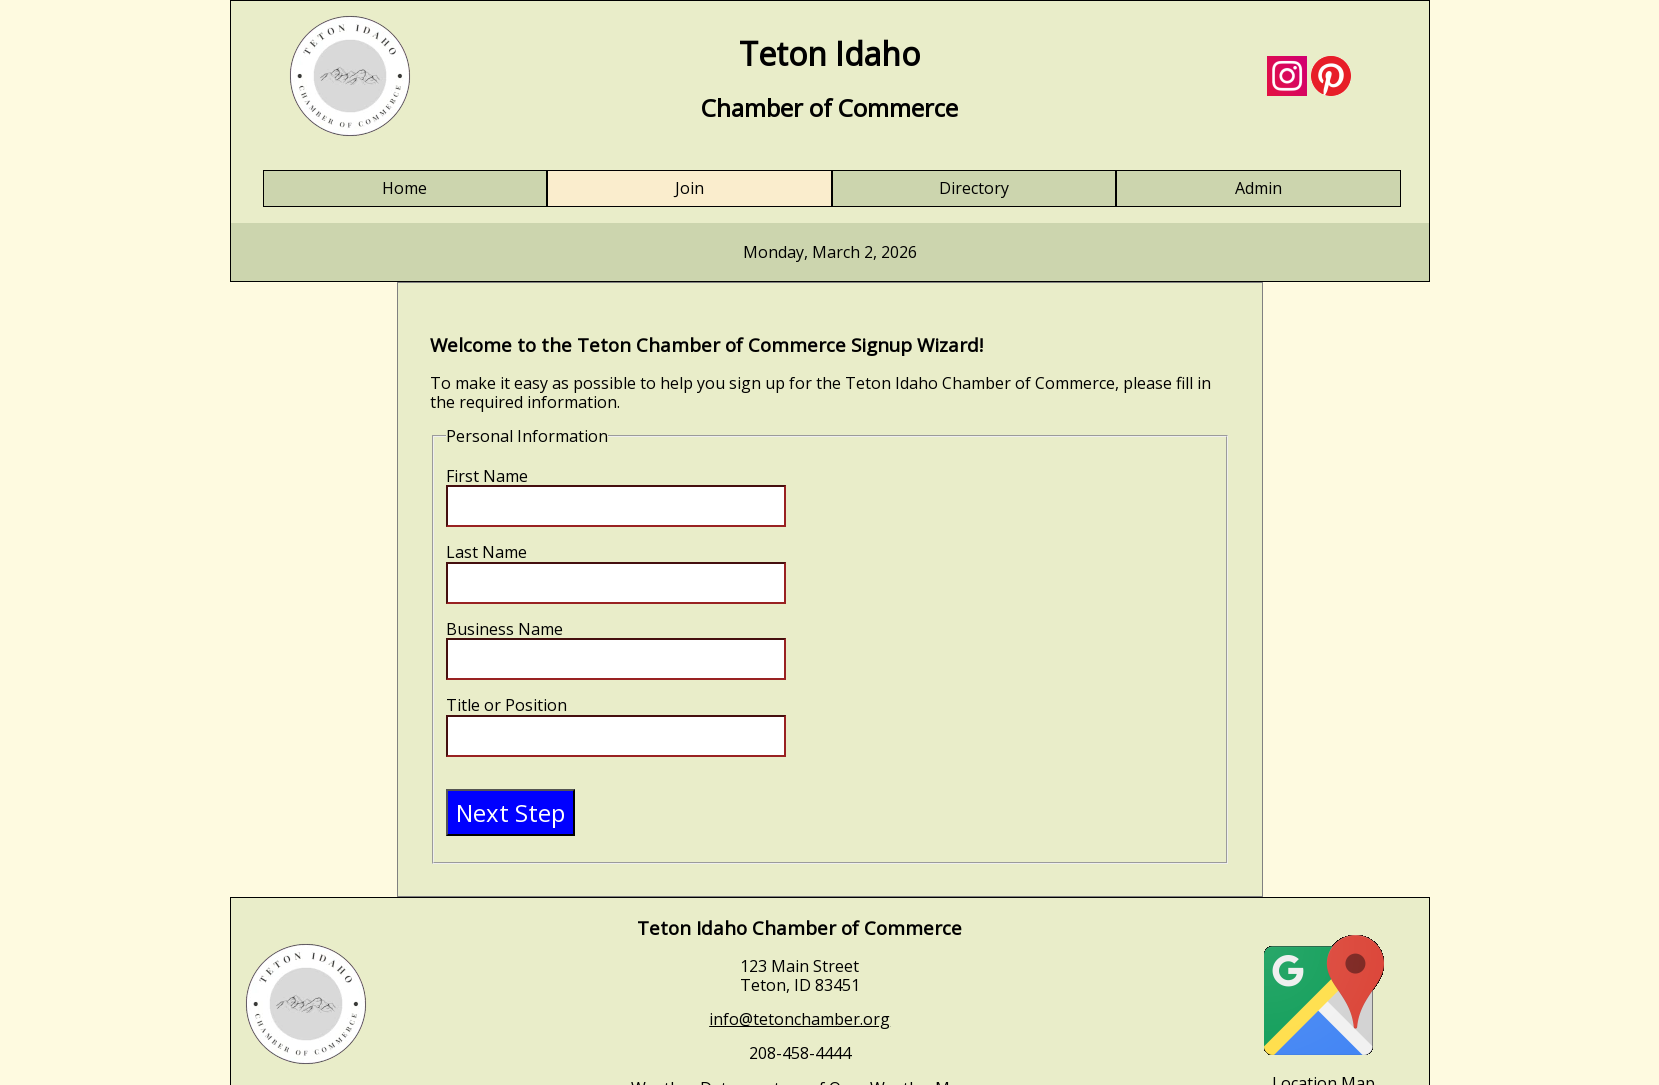